Tests handling of a JavaScript alert popup by clicking the alert button and accepting the dialog

Starting URL: https://rahulshettyacademy.com/AutomationPractice/

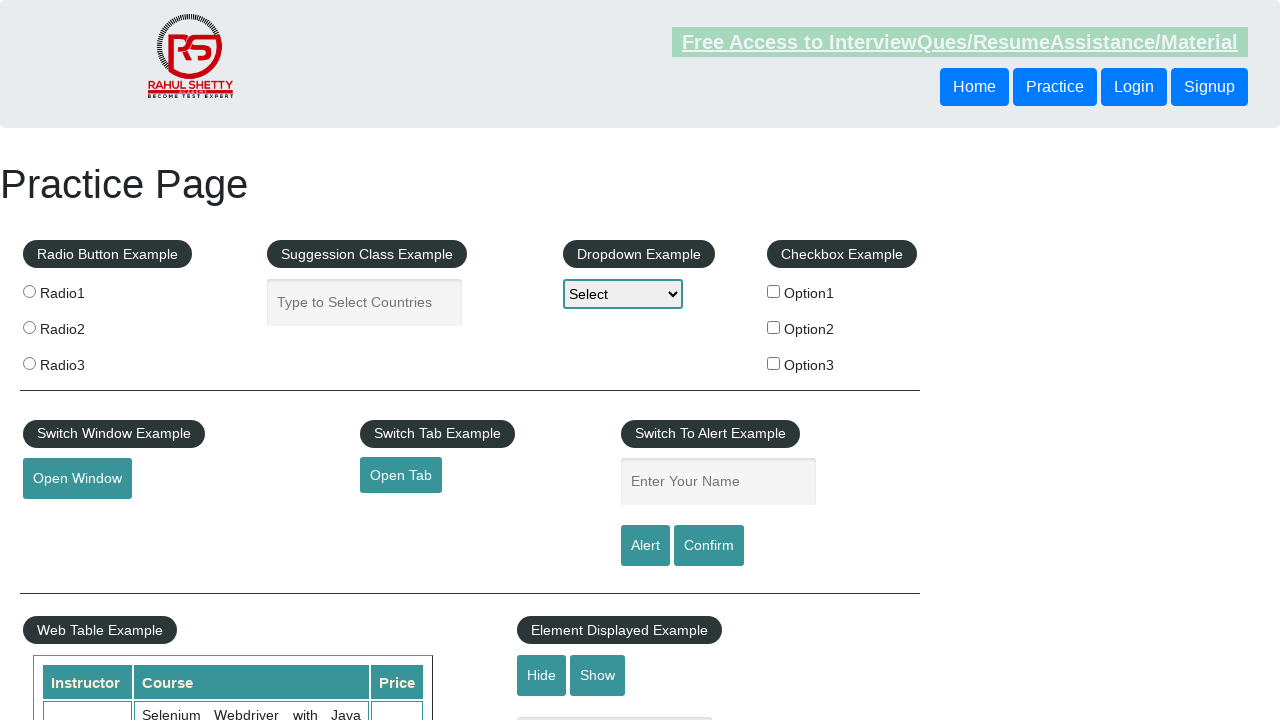

Set up dialog handler to automatically accept alerts
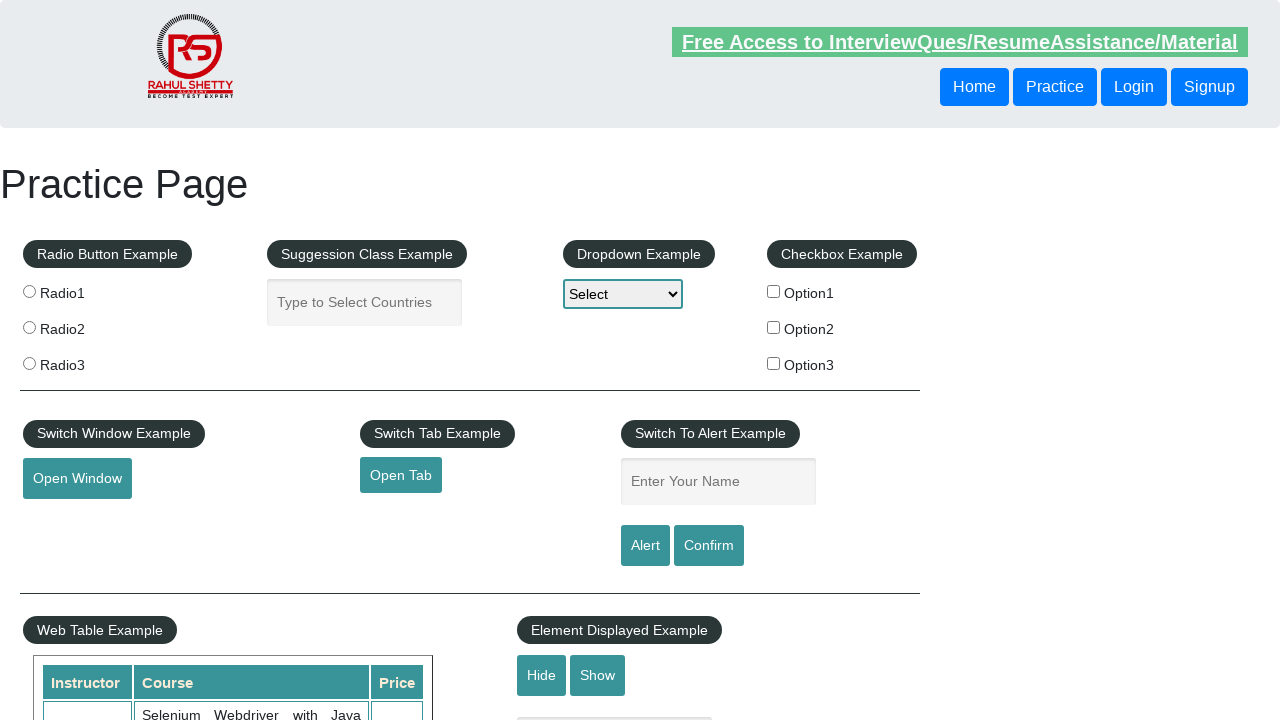

Clicked alert button to trigger JavaScript popup at (645, 546) on #alertbtn
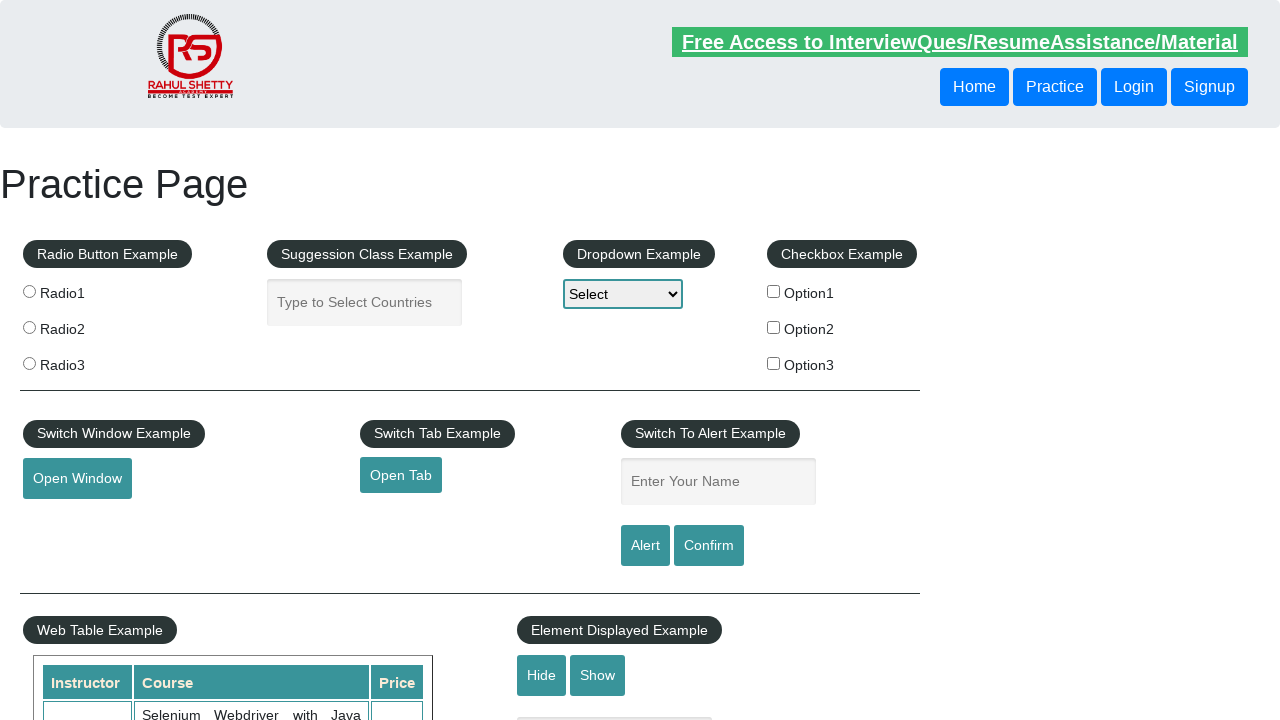

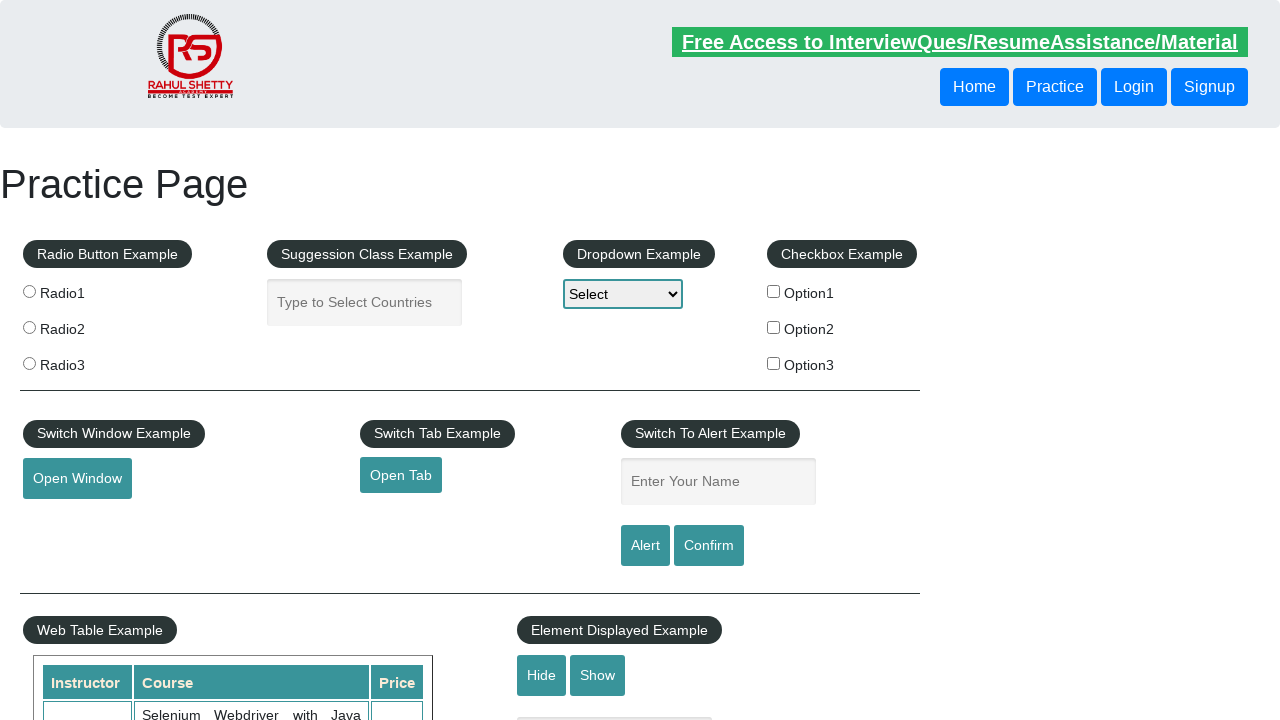